Tests status code pages and functional pages by verifying elements on status_codes, checkboxes, and dropdown pages are visible and interactive.

Starting URL: https://the-internet.herokuapp.com/status_codes

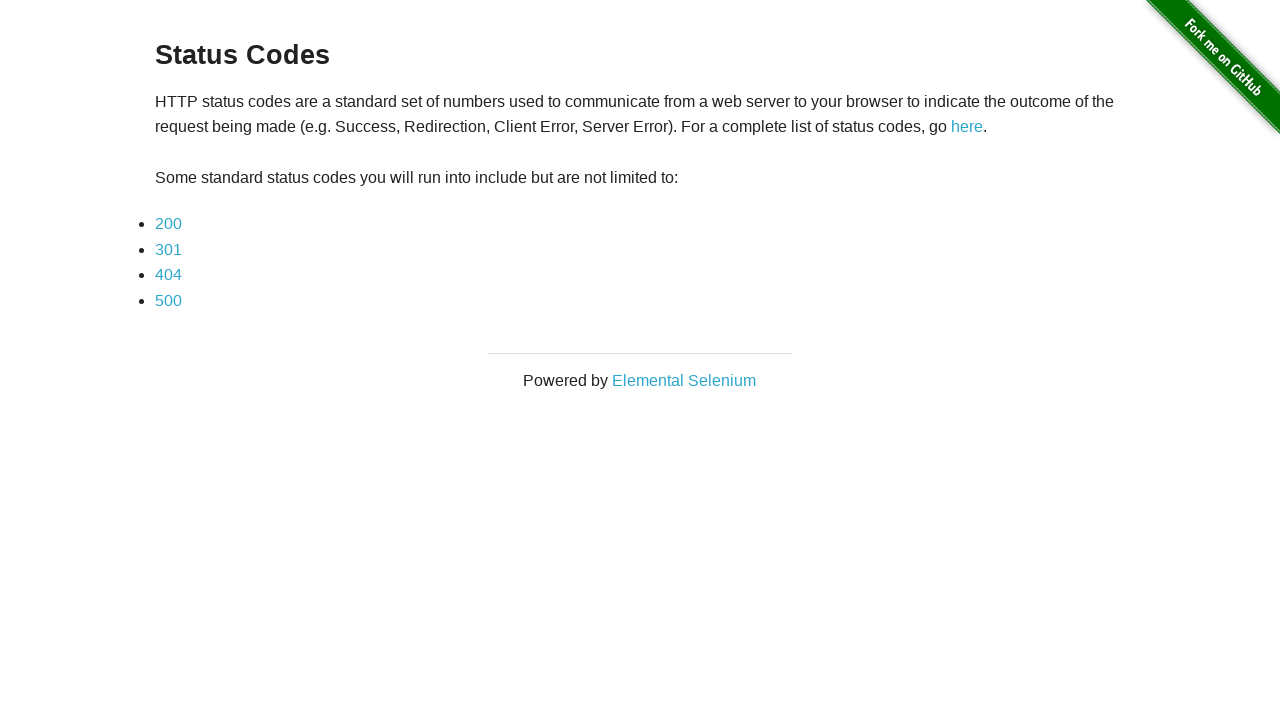

Waited for h3 element to load on status_codes page
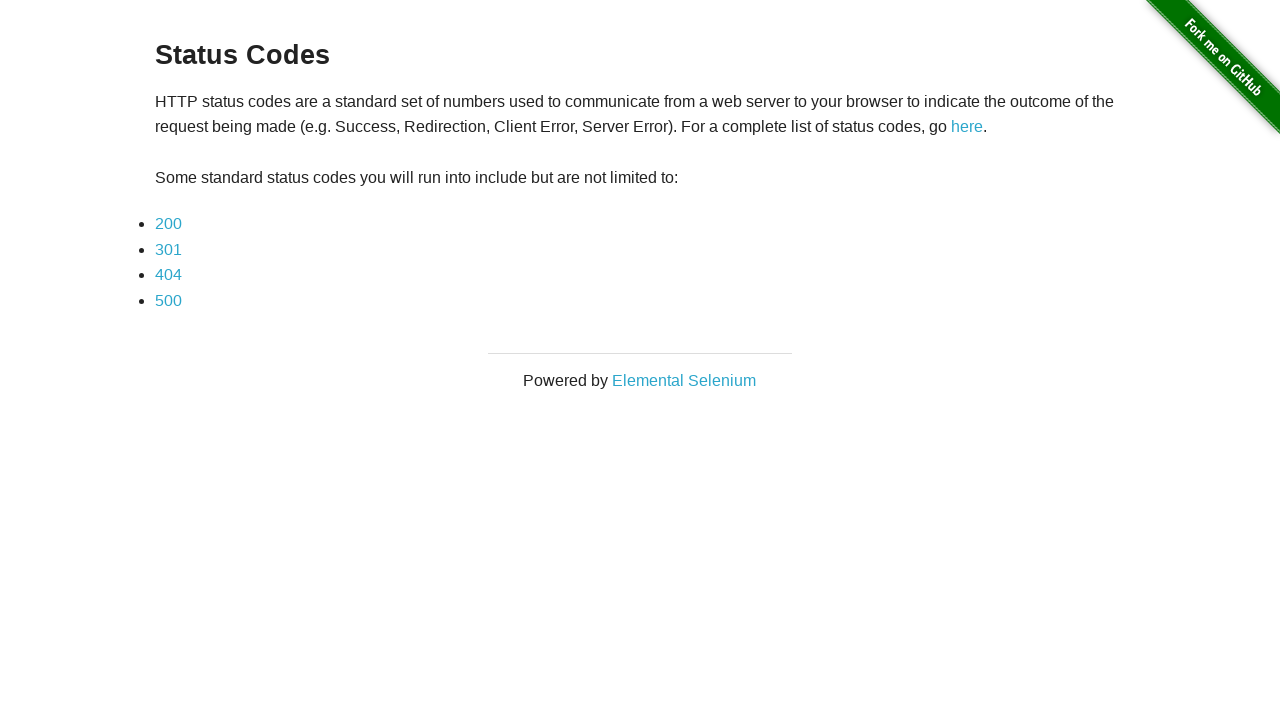

Verified h3 text content is 'Status Codes'
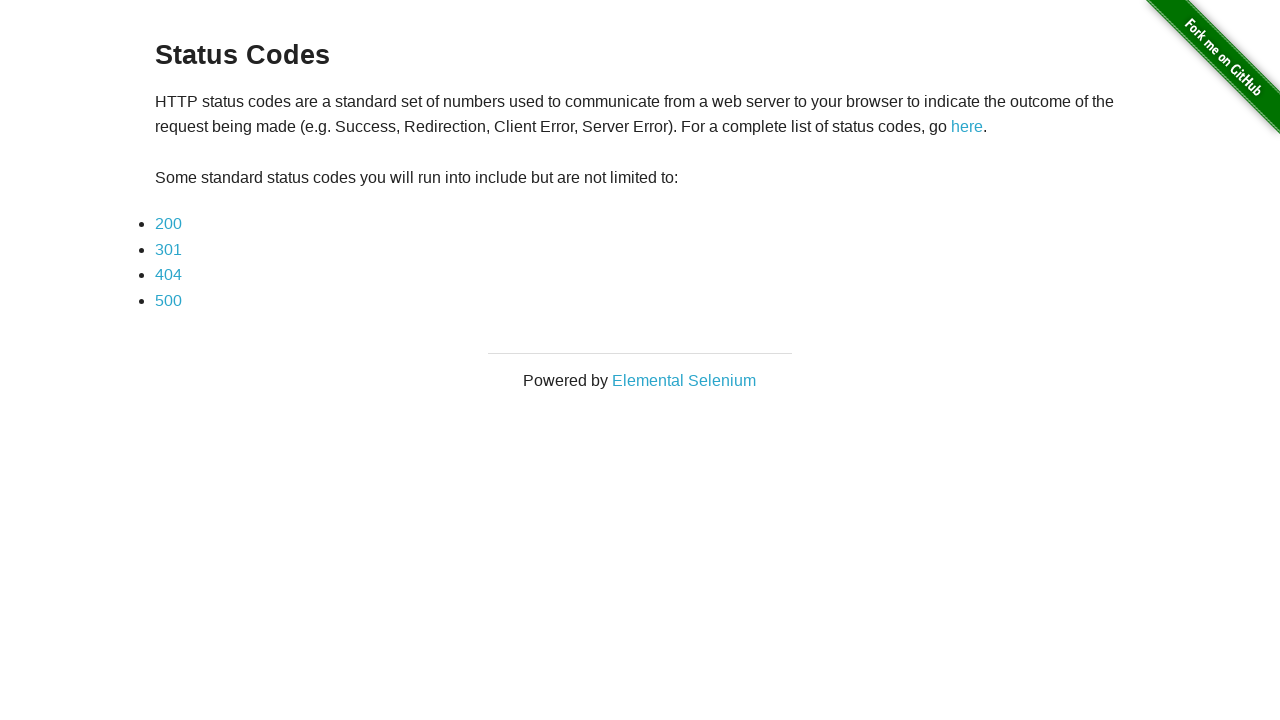

Located status code links on page
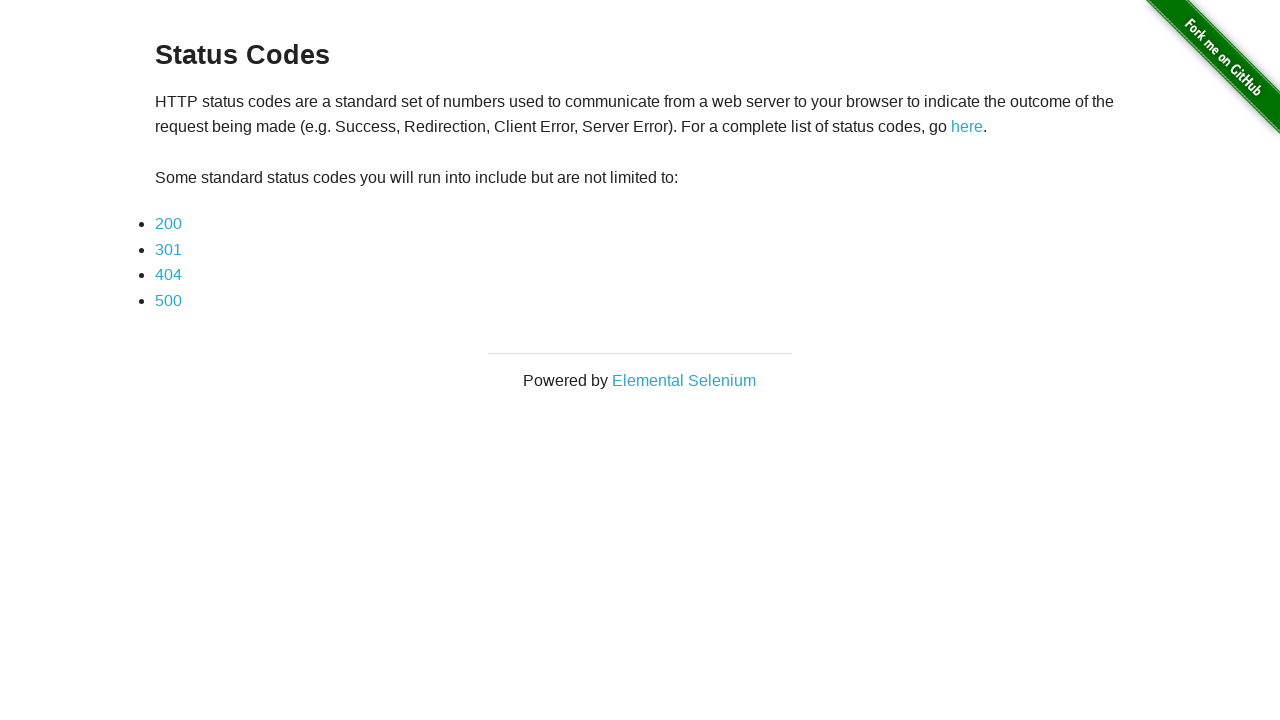

Verified 4 status code links are present
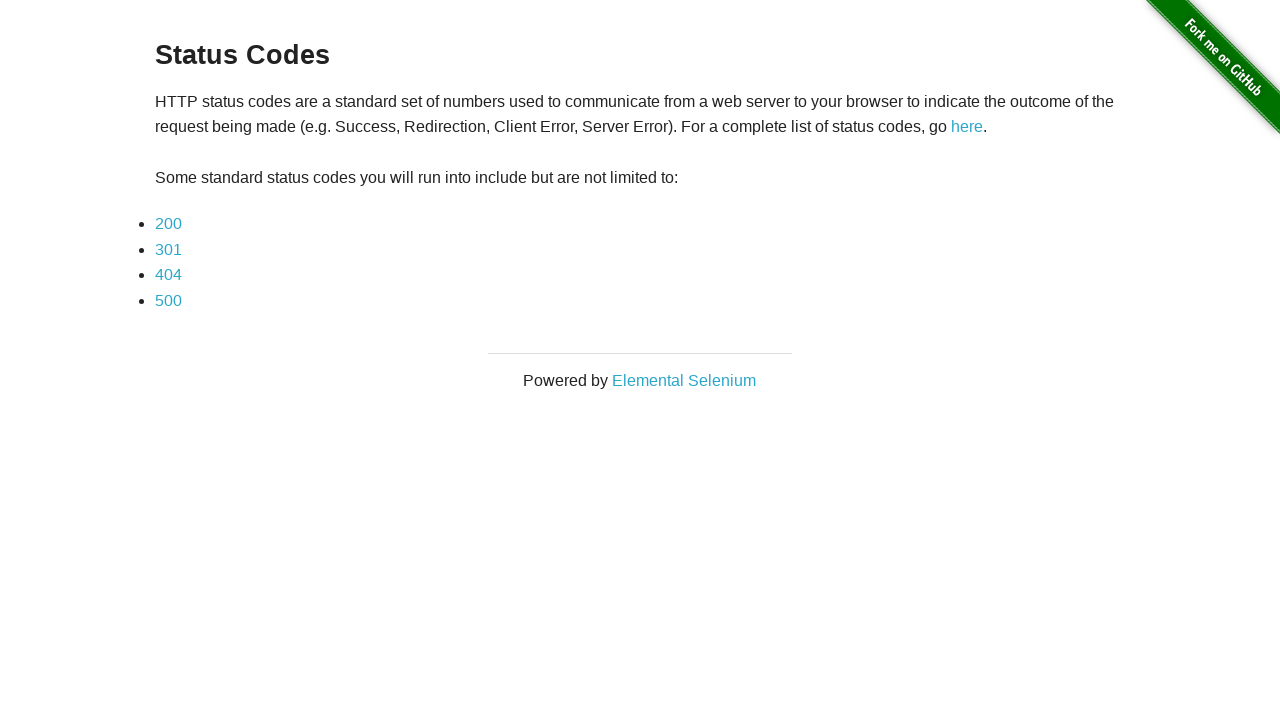

Navigated to checkboxes page
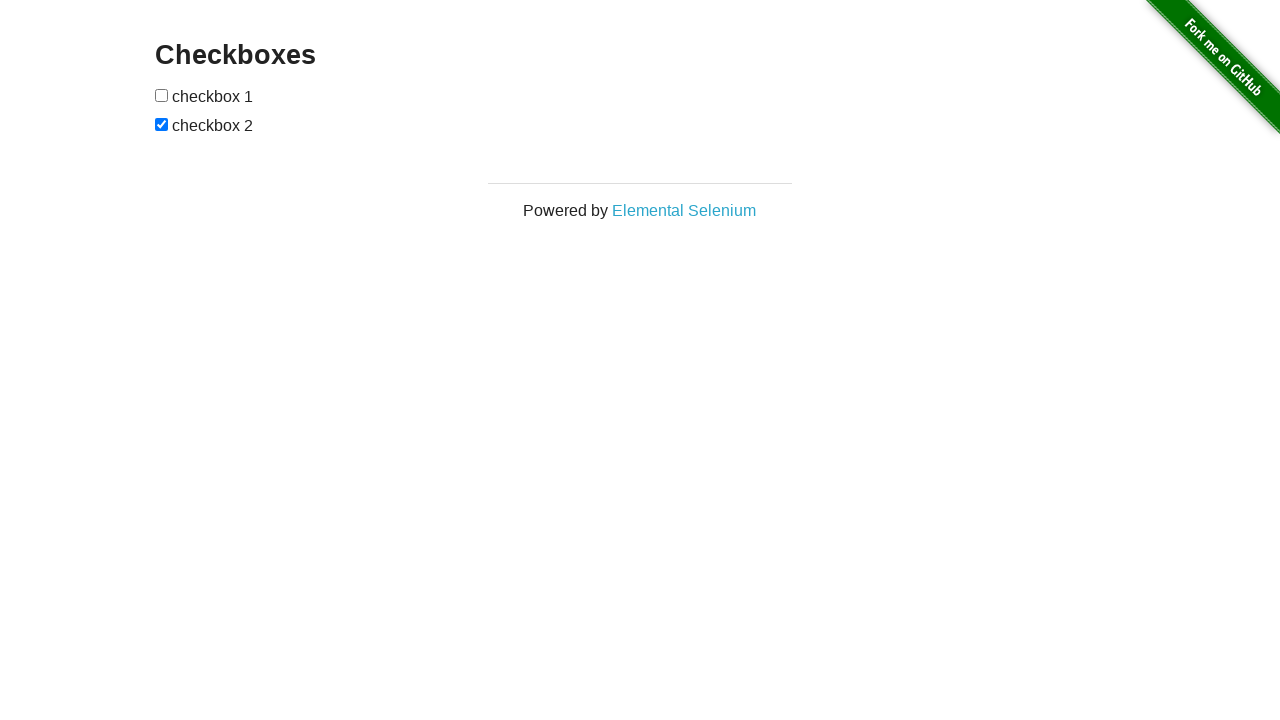

Verified h3 text content is 'Checkboxes'
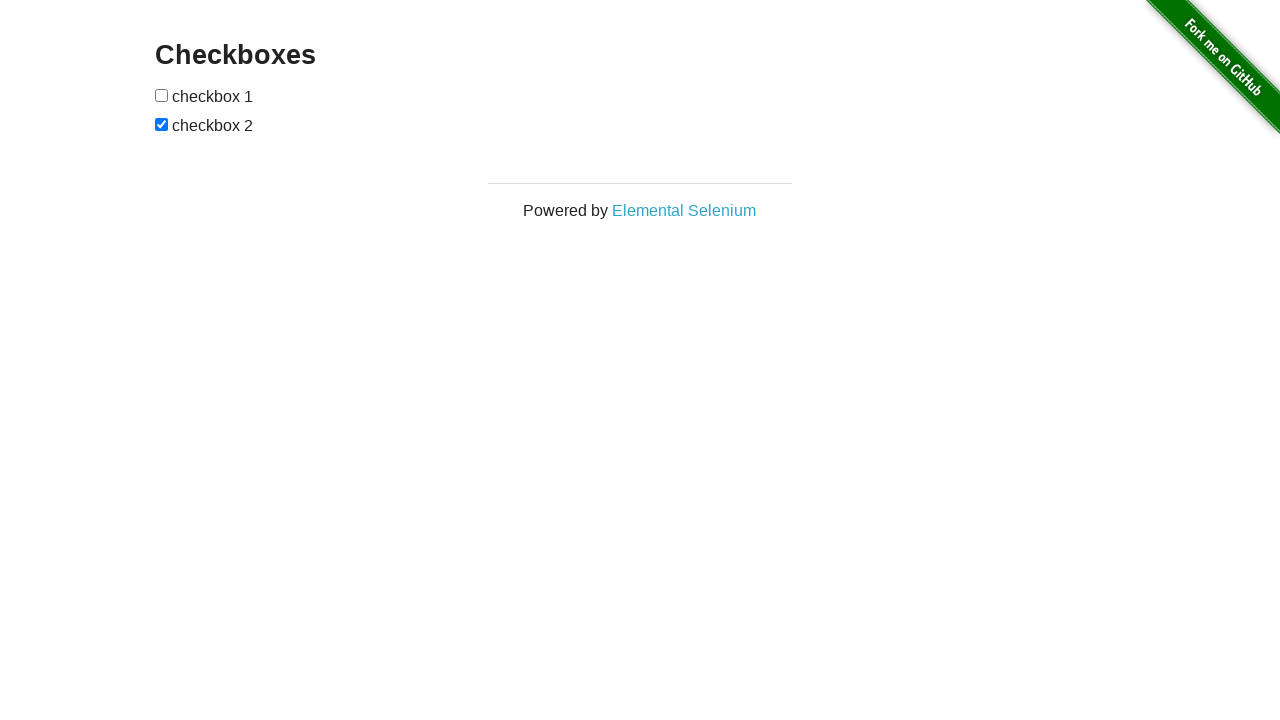

Located first checkbox element
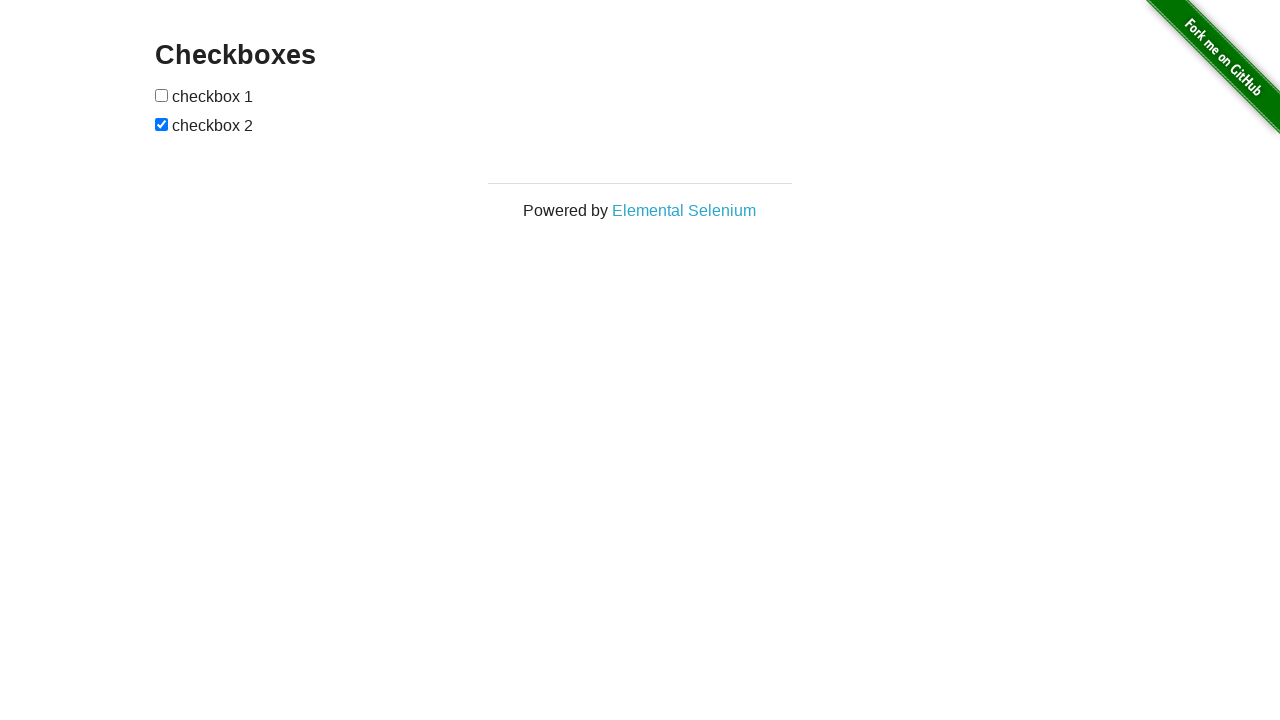

Verified first checkbox is enabled
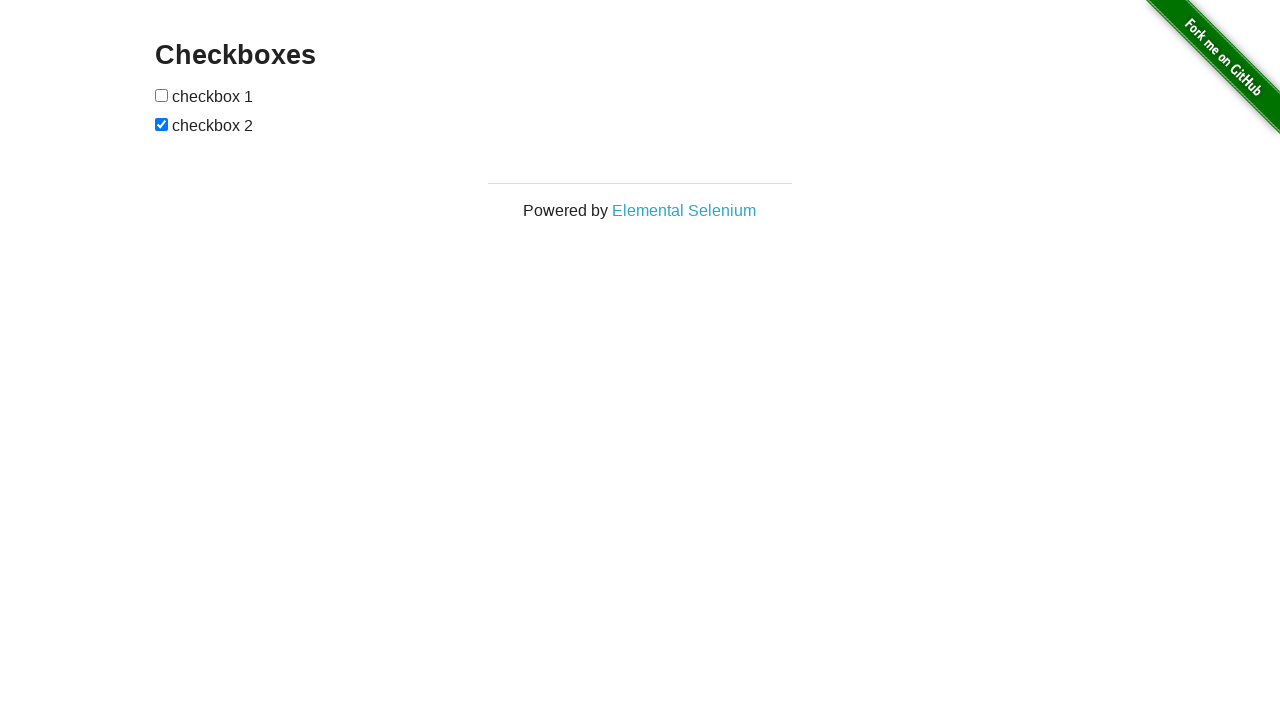

Navigated to dropdown page
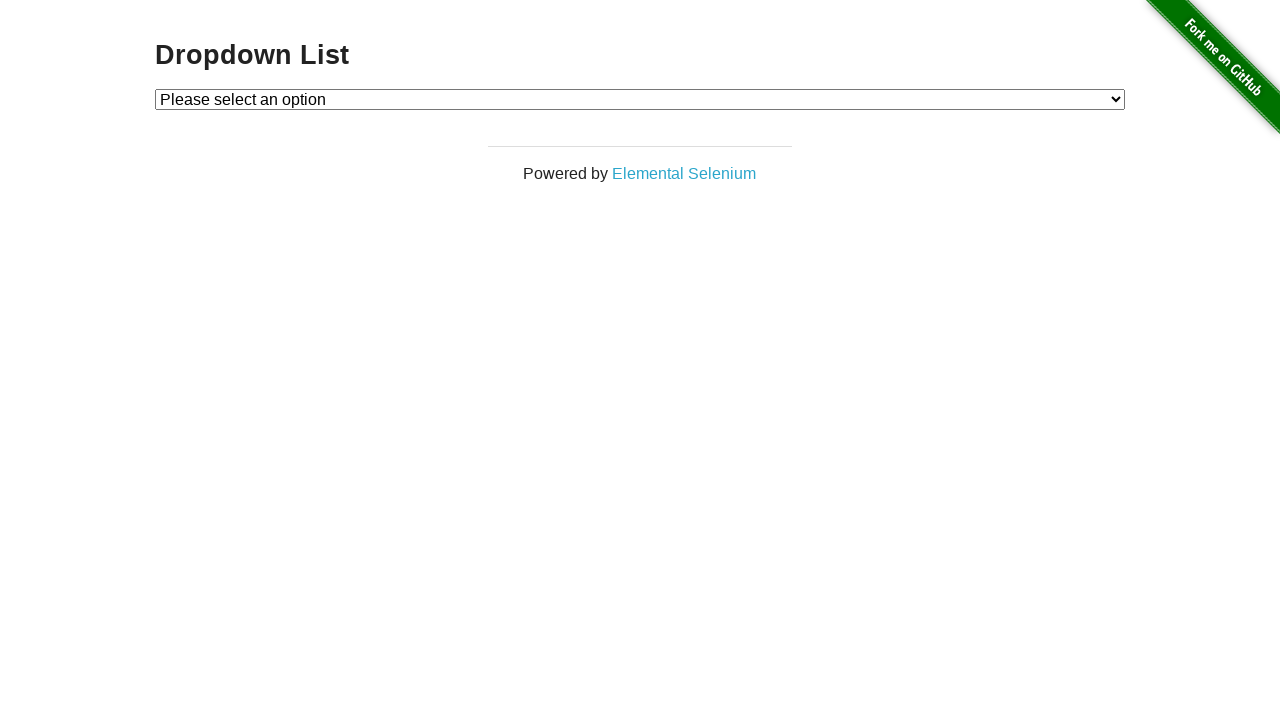

Verified h3 text content is 'Dropdown List'
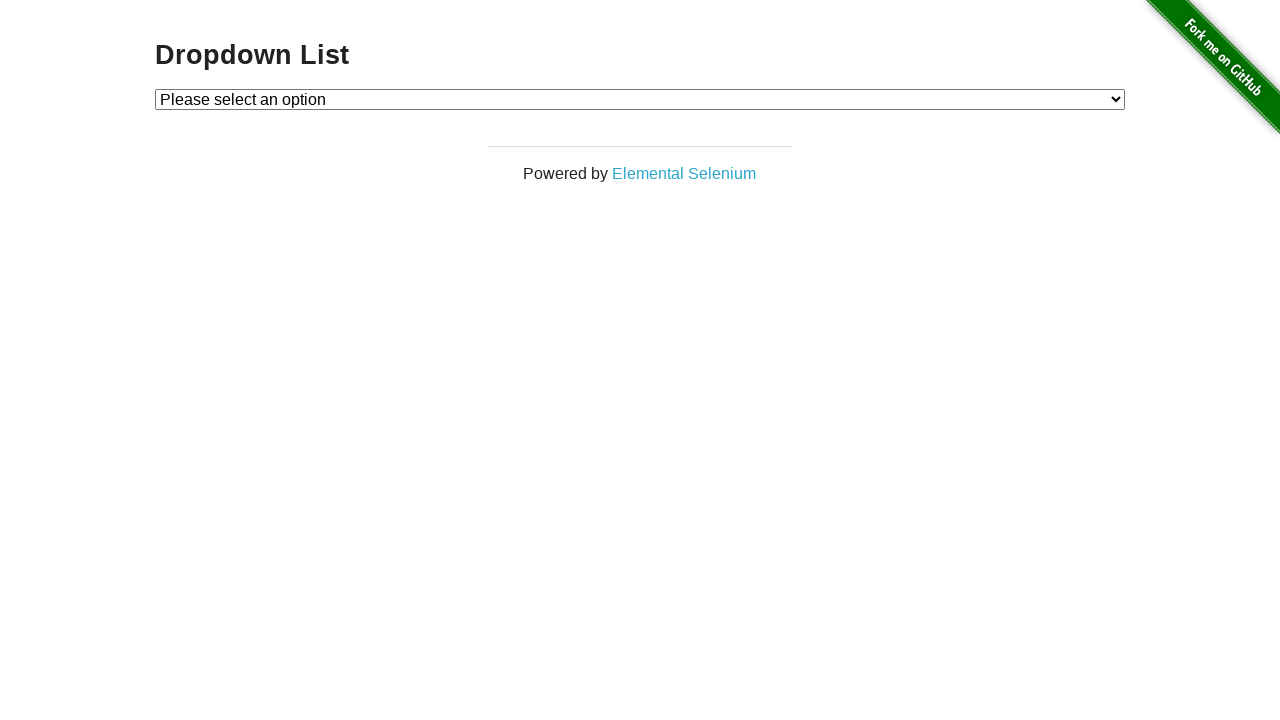

Located dropdown element
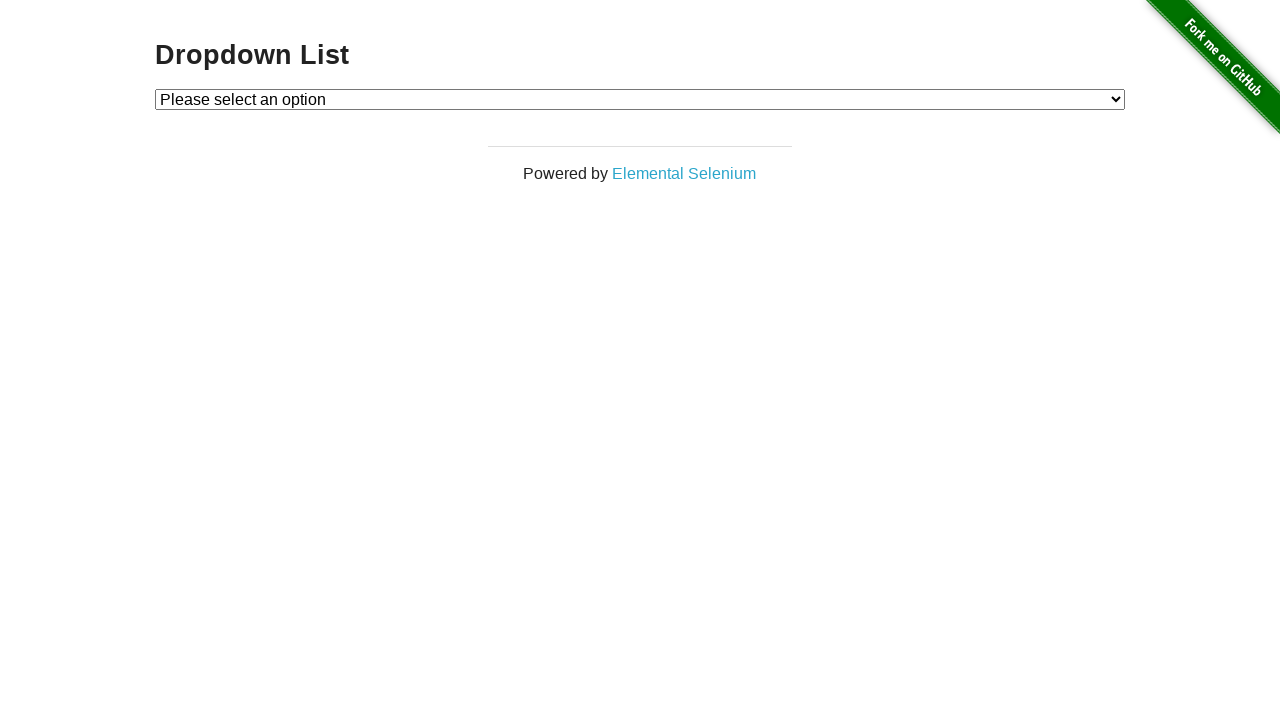

Verified dropdown is enabled and interactive
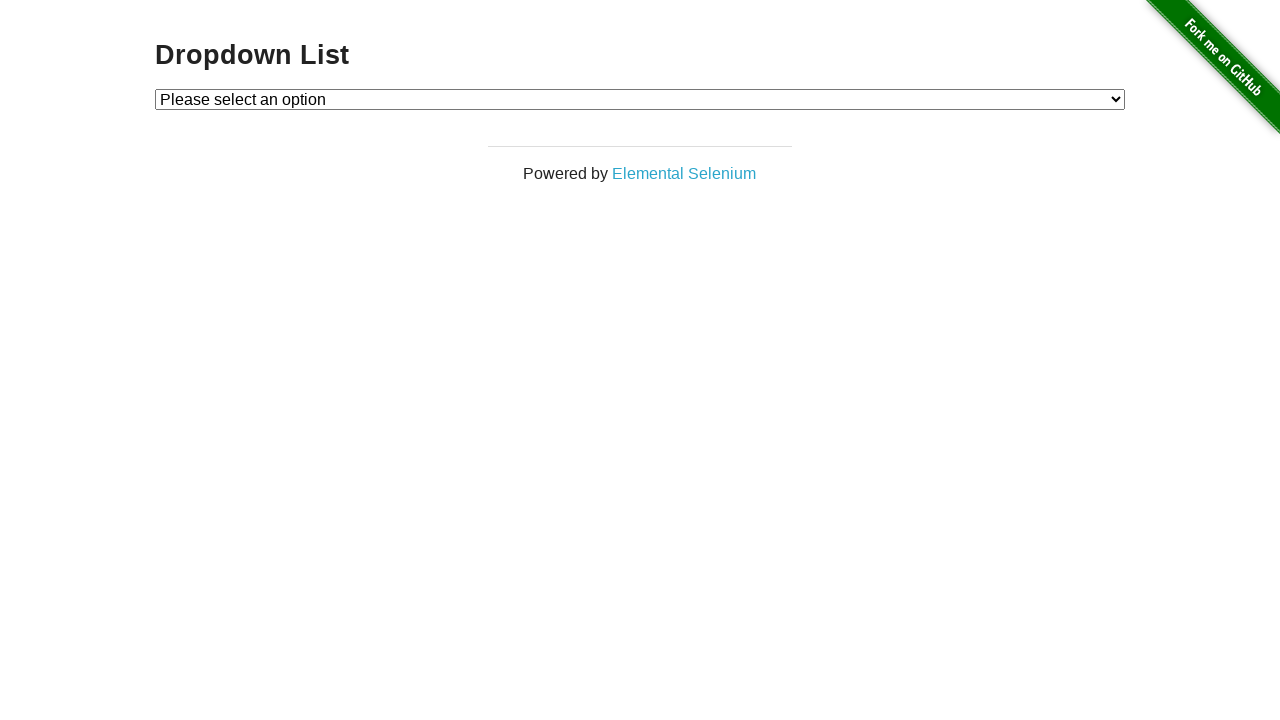

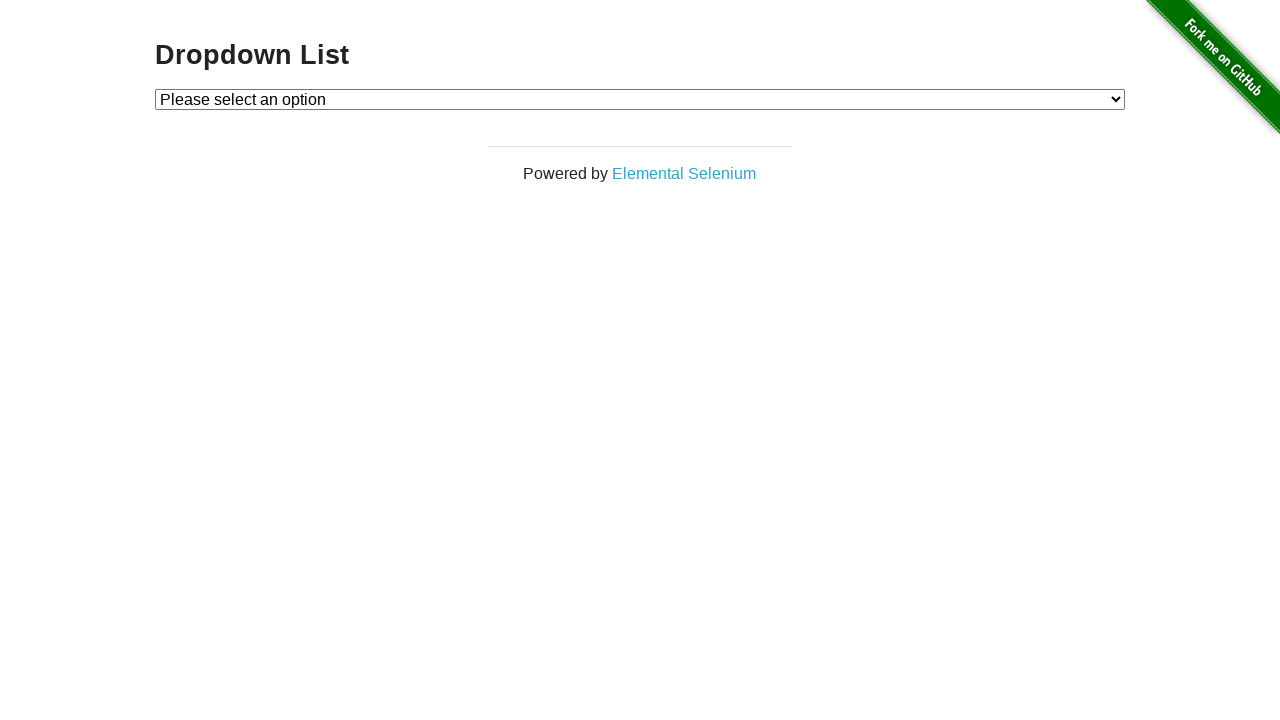